Tests the Elements page on DemoQA by clicking on the first item (Text Box) and filling in the full name field with a test value

Starting URL: https://demoqa.com/elements

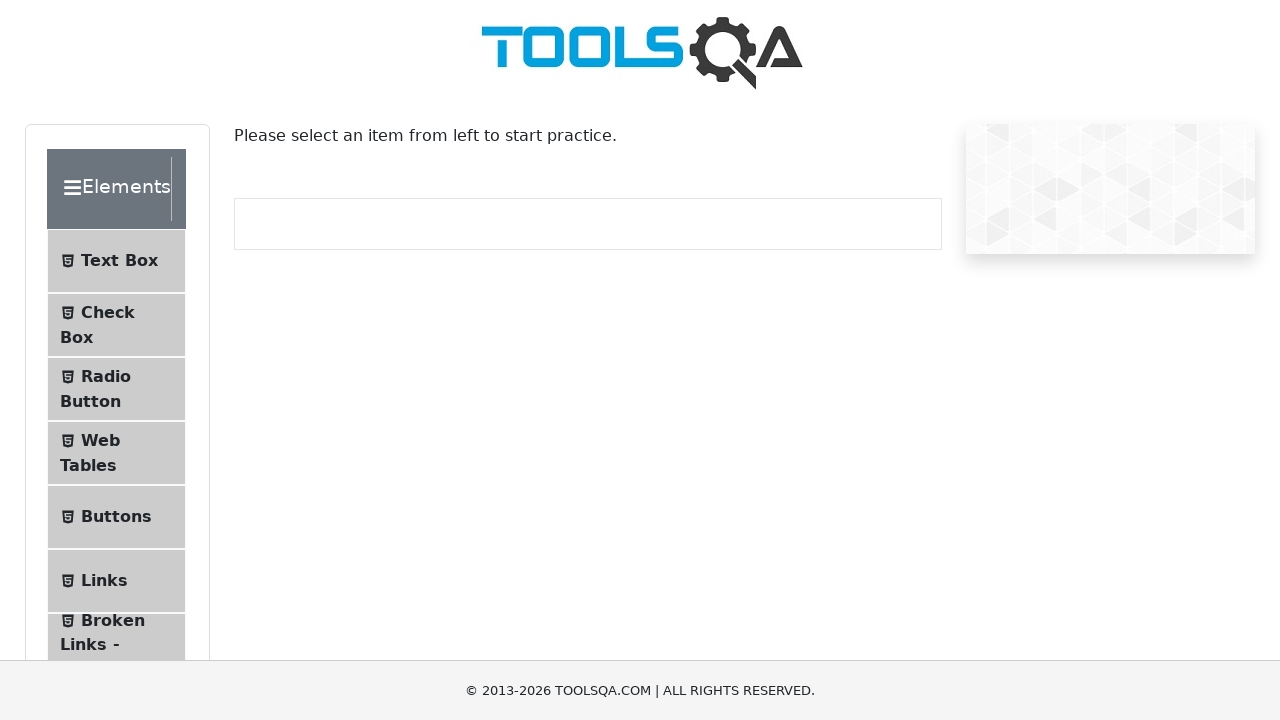

Clicked on the first item (Text Box) in the elements menu at (116, 261) on xpath=//*[@id='item-0']
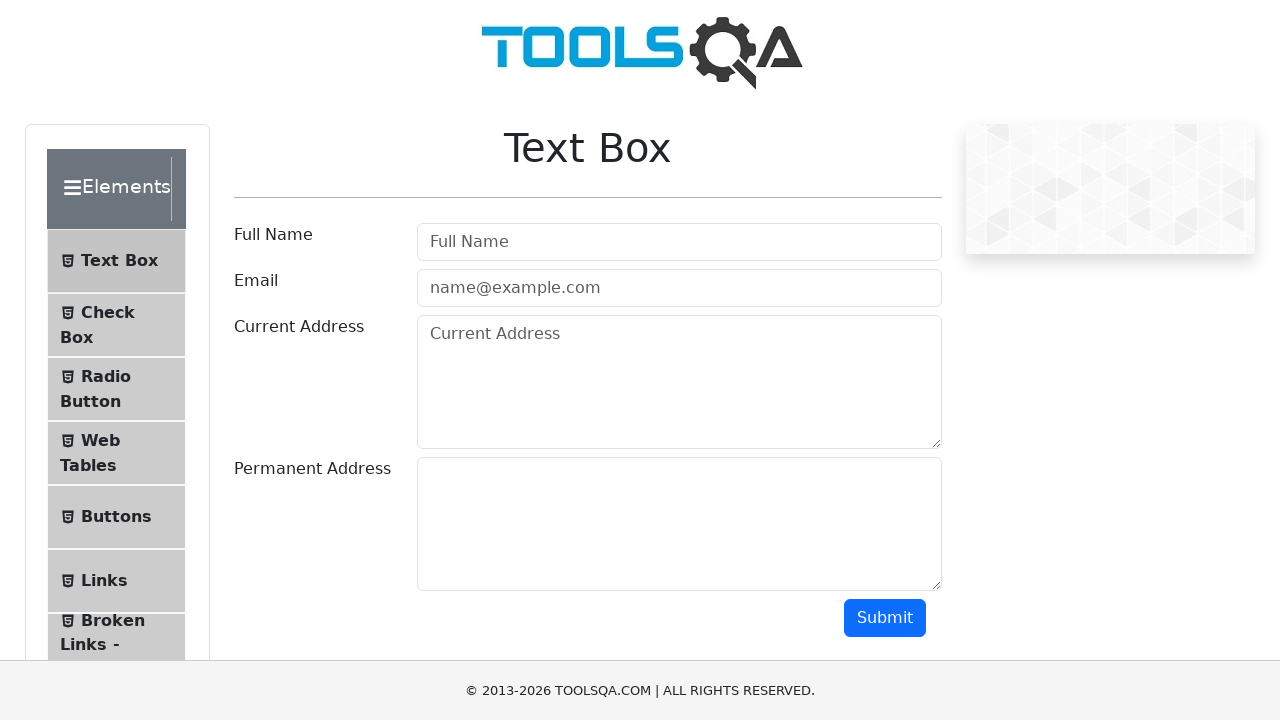

Filled in the full name field with 'ingrid' on #userName
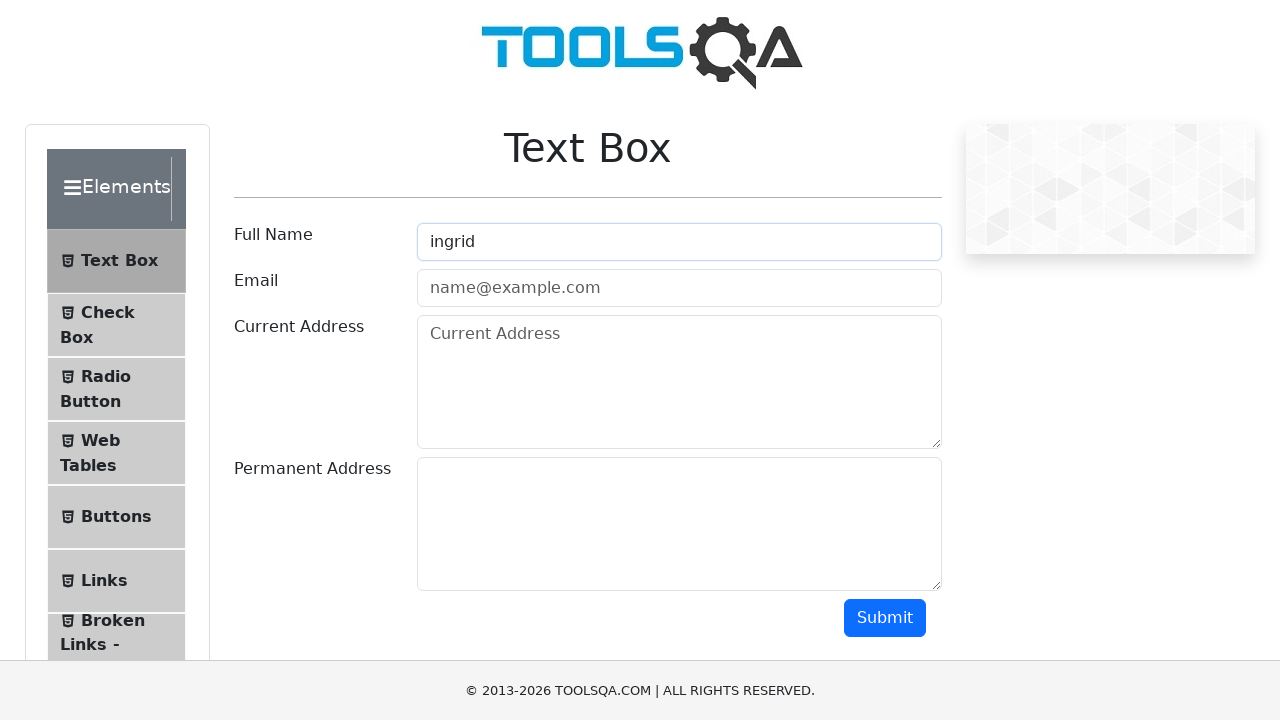

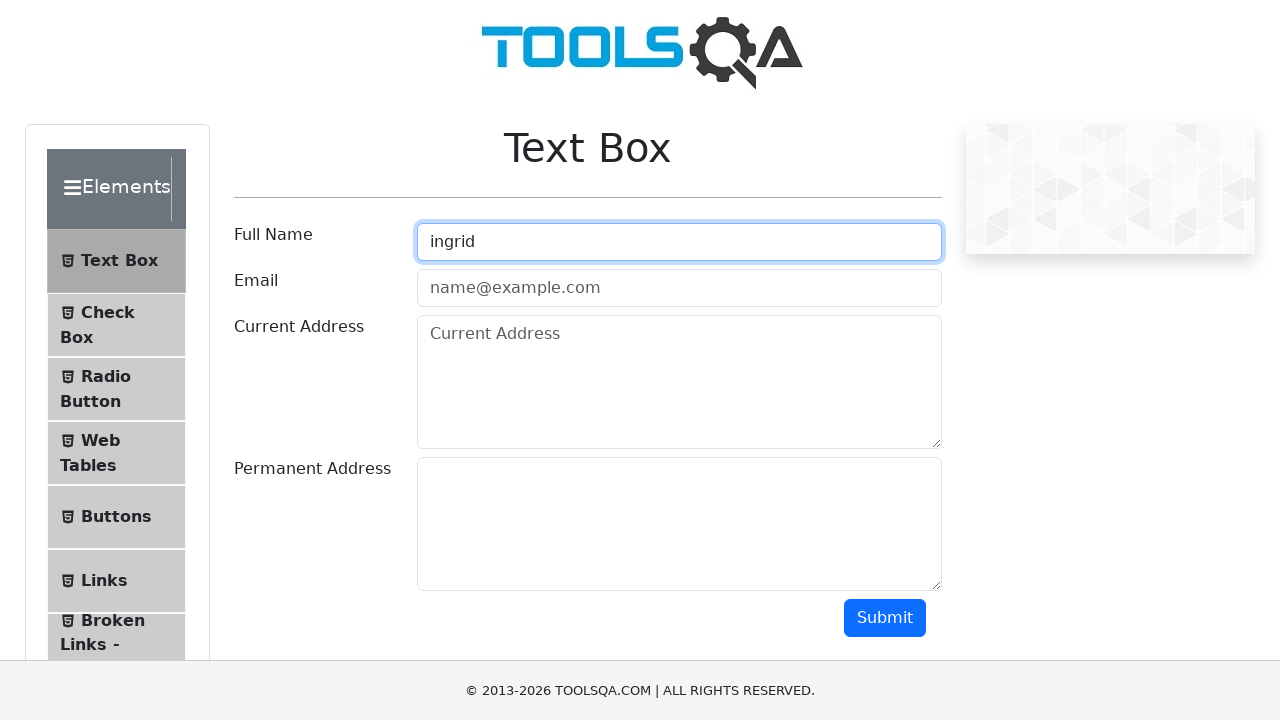